Navigates to the Demoblaze store website and verifies that the page title matches the expected value

Starting URL: https://www.demoblaze.com/

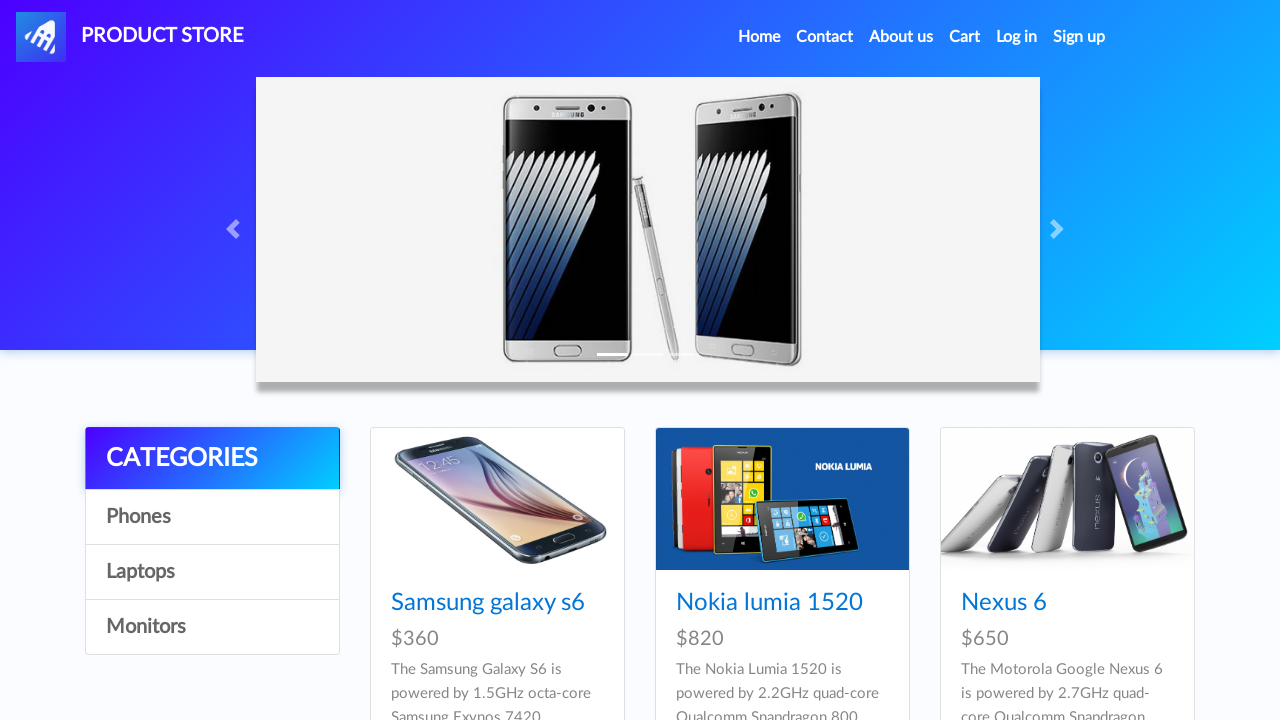

Retrieved page title
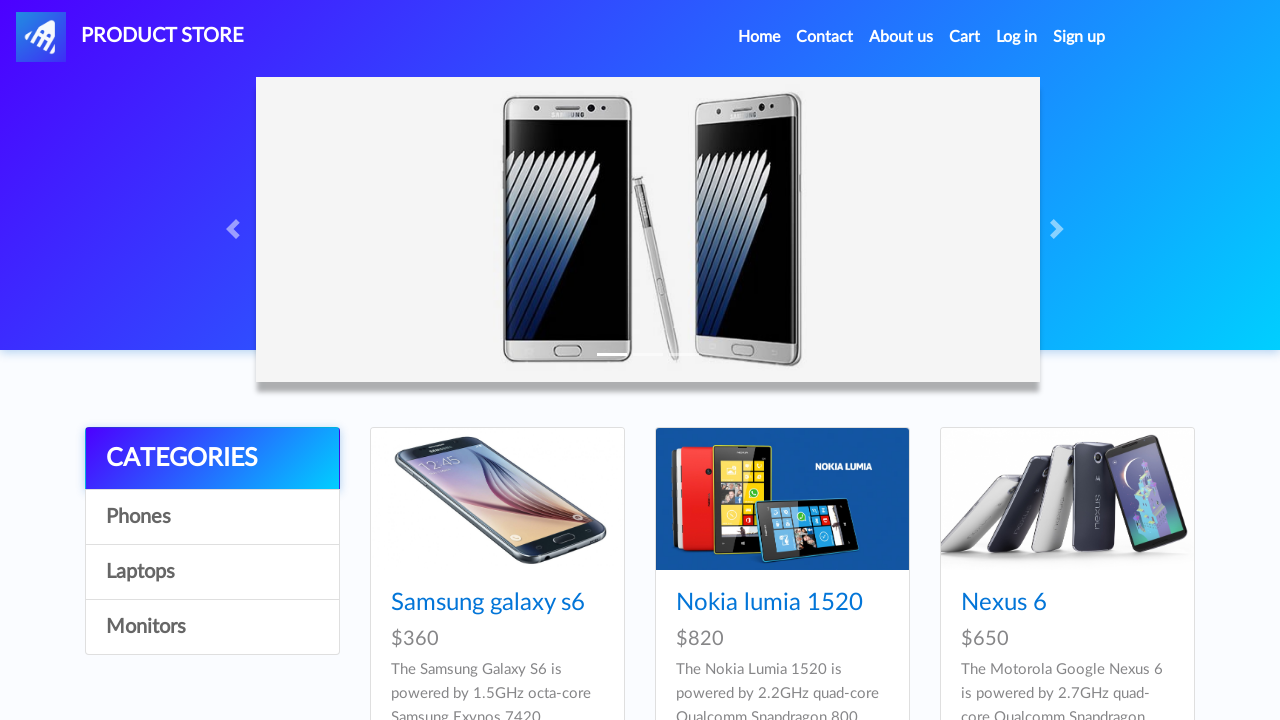

Verified page title matches expected value 'STORE'
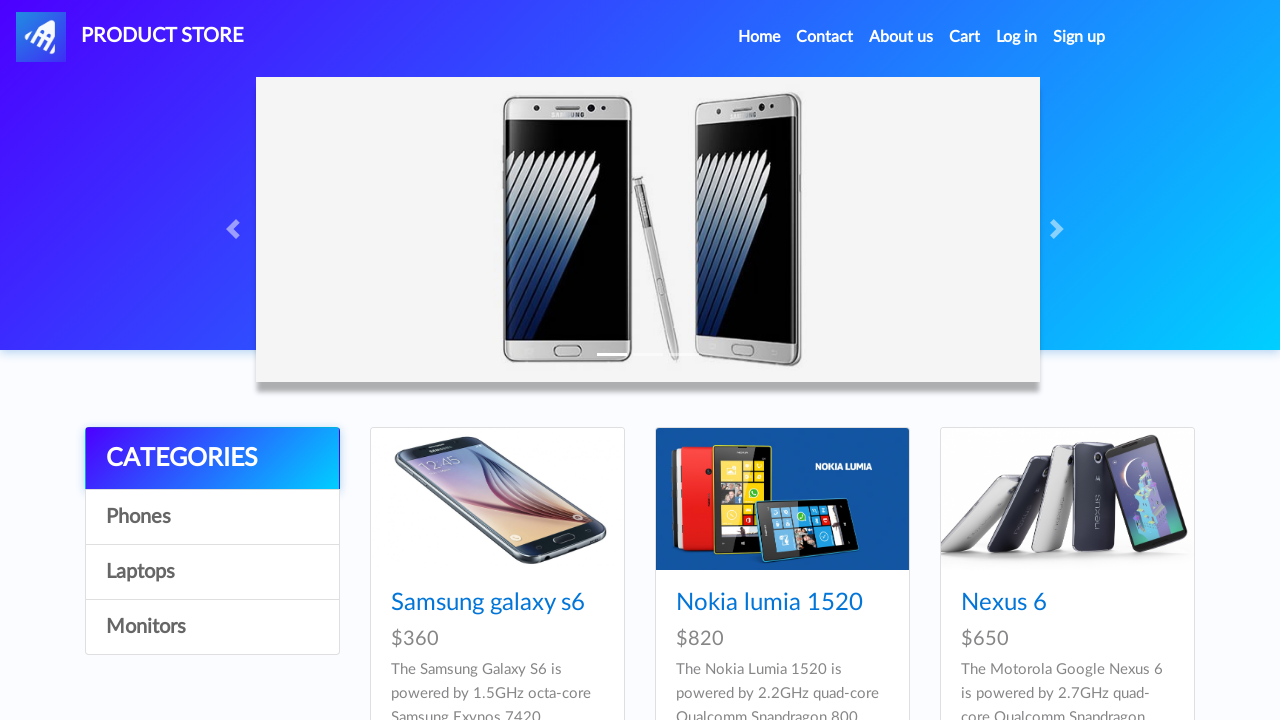

Printed current page title: STORE
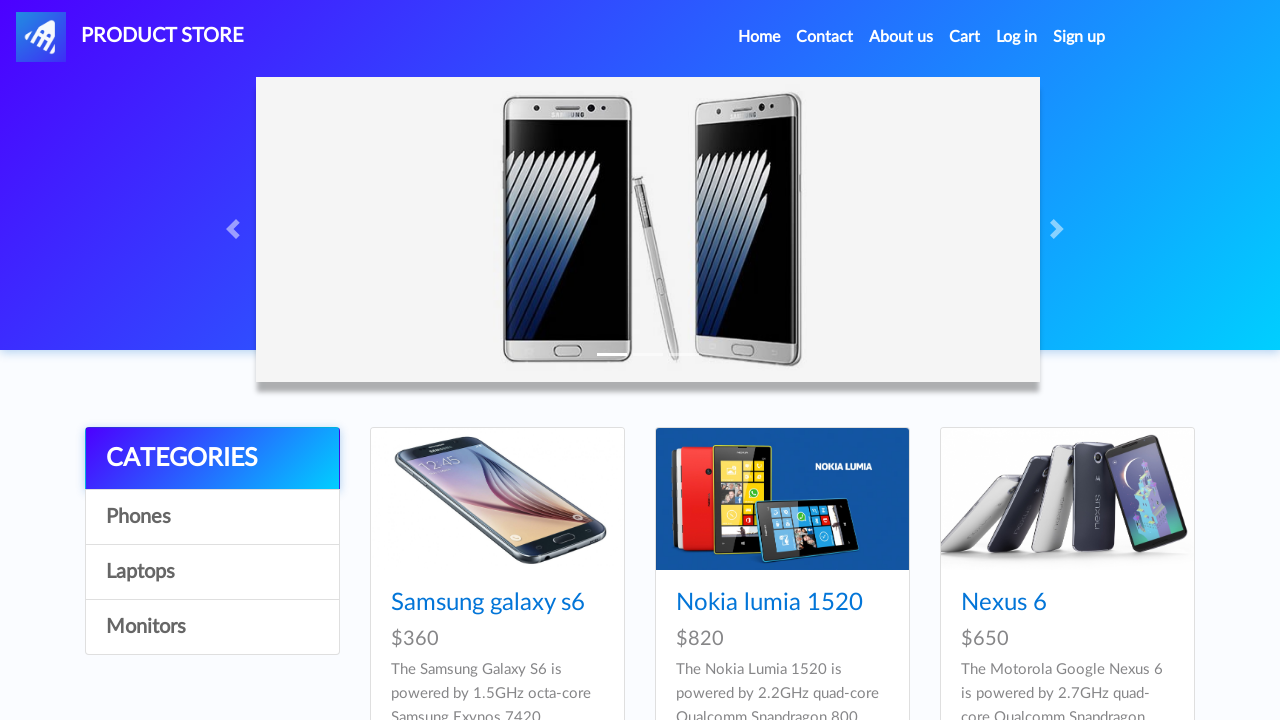

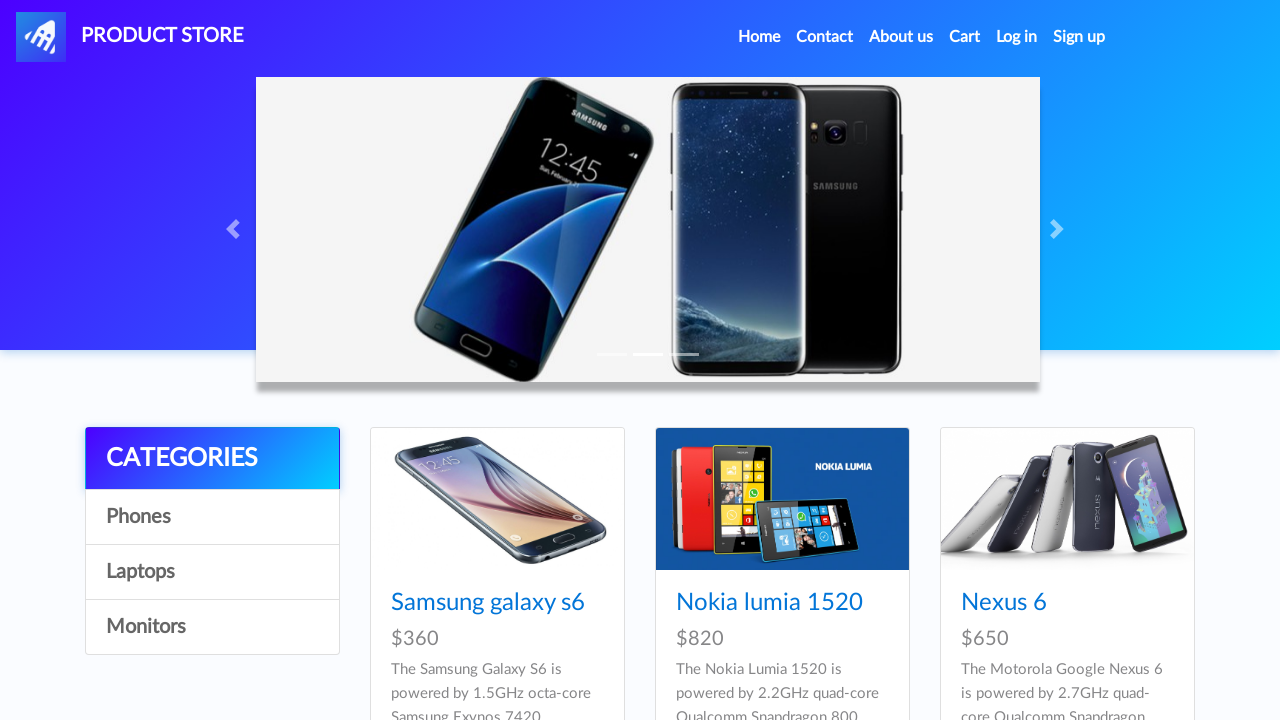